Tests form interaction by clicking a checkbox, selecting the checkbox label text from a dropdown, entering that text in an input field, clicking an alert button, and verifying the alert contains the expected text.

Starting URL: http://qaclickacademy.com/practice.php

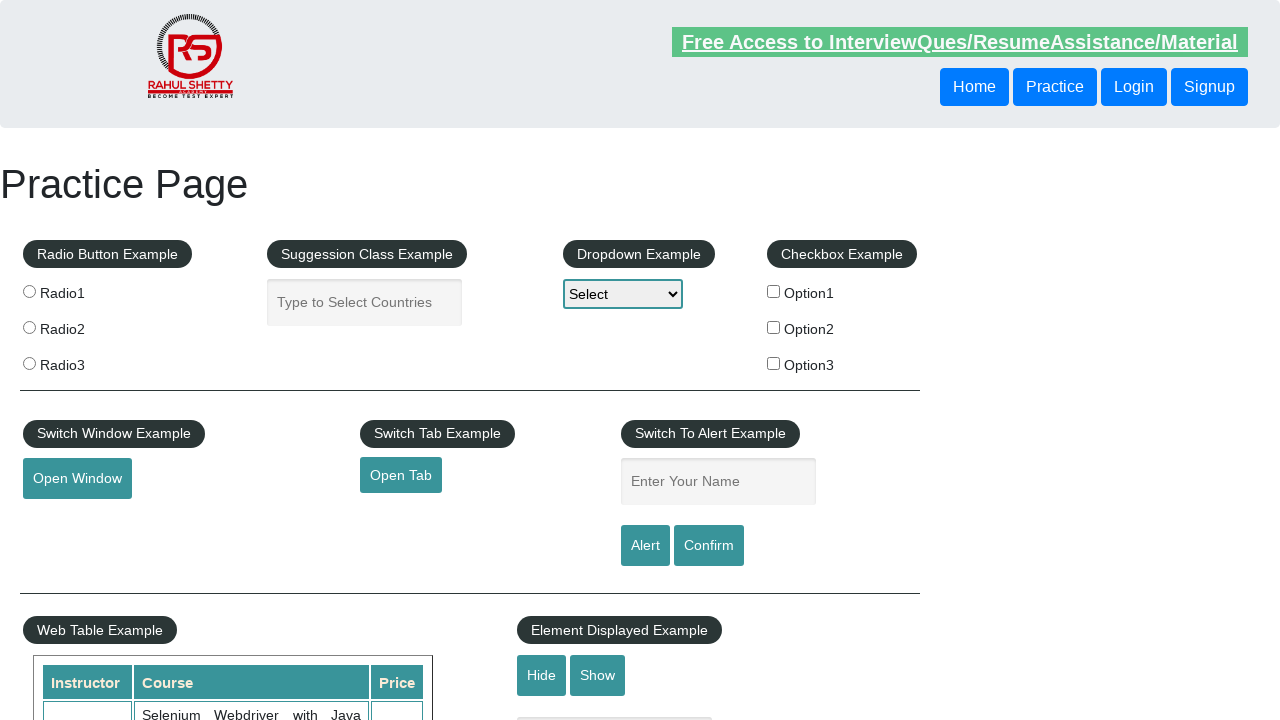

Clicked the second checkbox (Option2) at (774, 327) on xpath=//*[@id='checkbox-example']/fieldset/label[2]/input
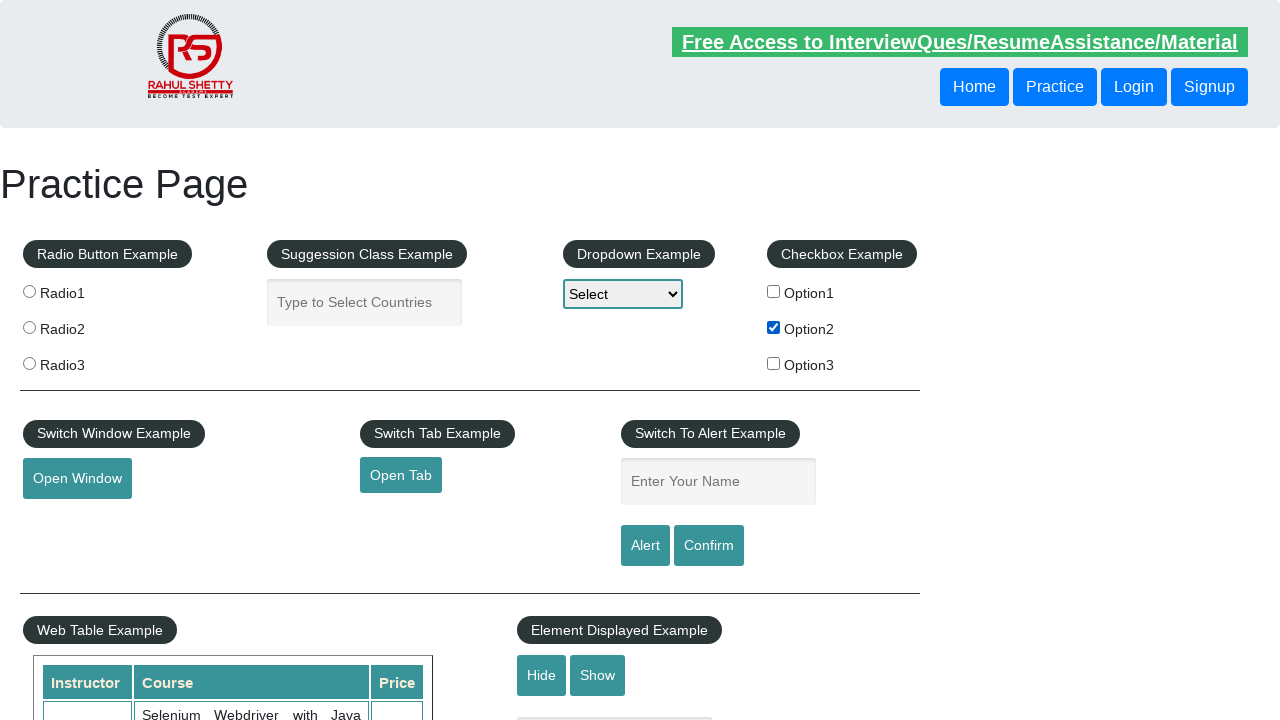

Retrieved checkbox label text: 'Option2'
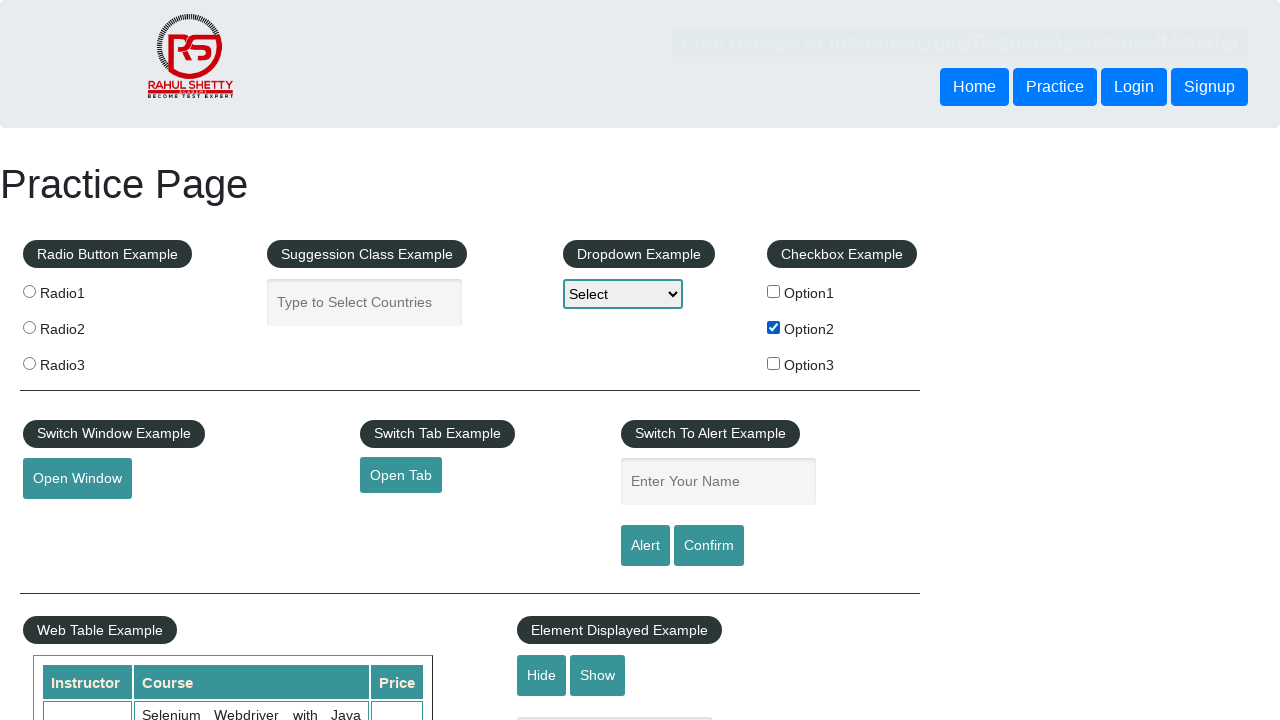

Selected 'Option2' from dropdown on #dropdown-class-example
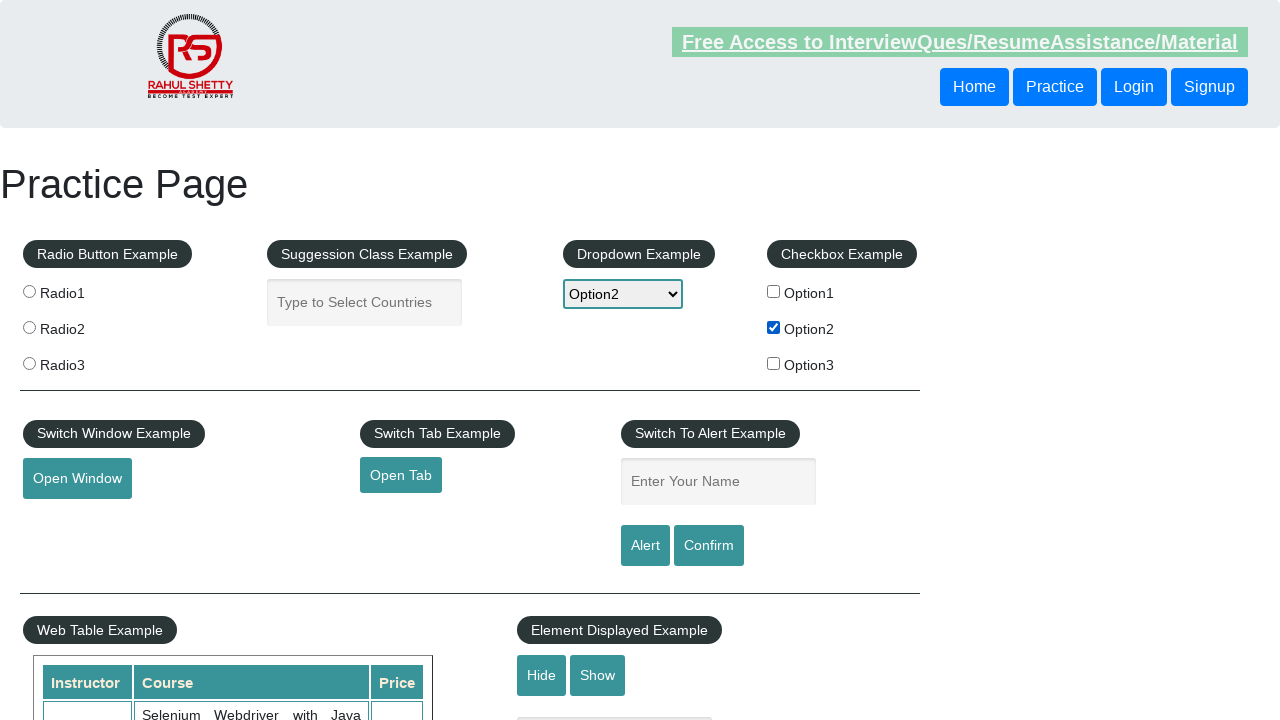

Entered 'Option2' in the name input field on input[name='enter-name']
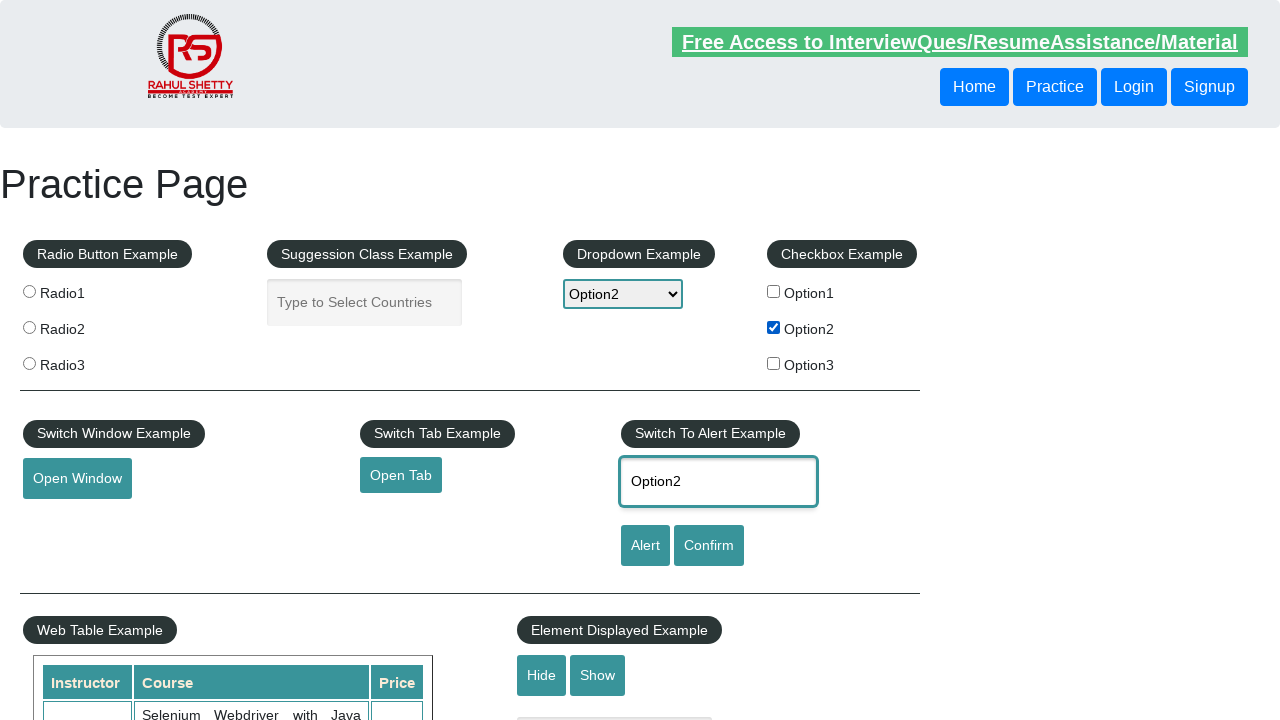

Set up dialog handler to accept alerts
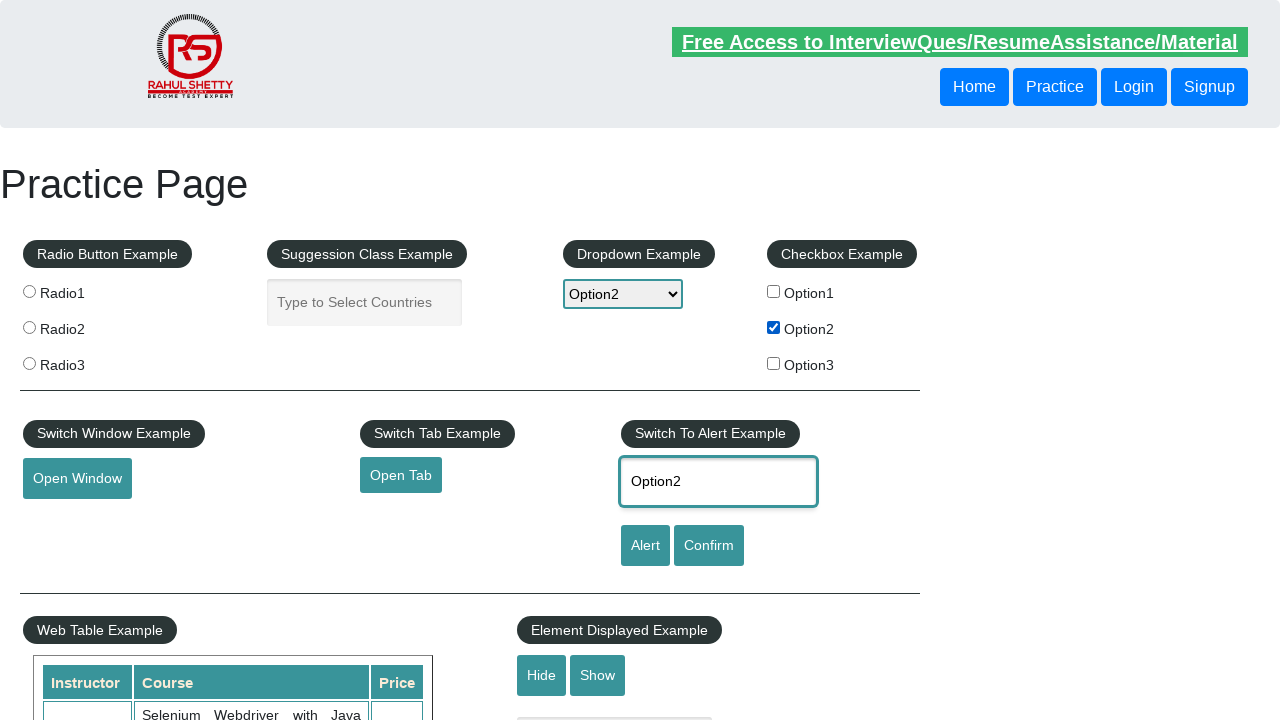

Clicked the alert button at (645, 546) on #alertbtn
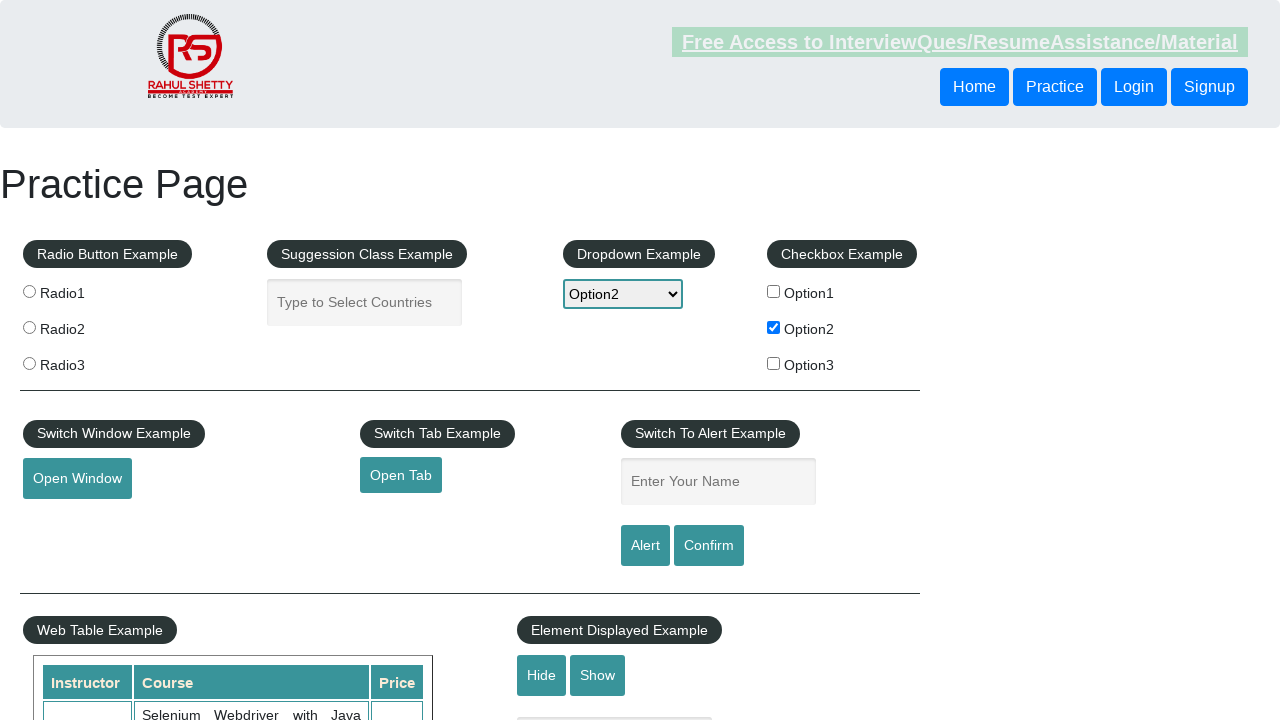

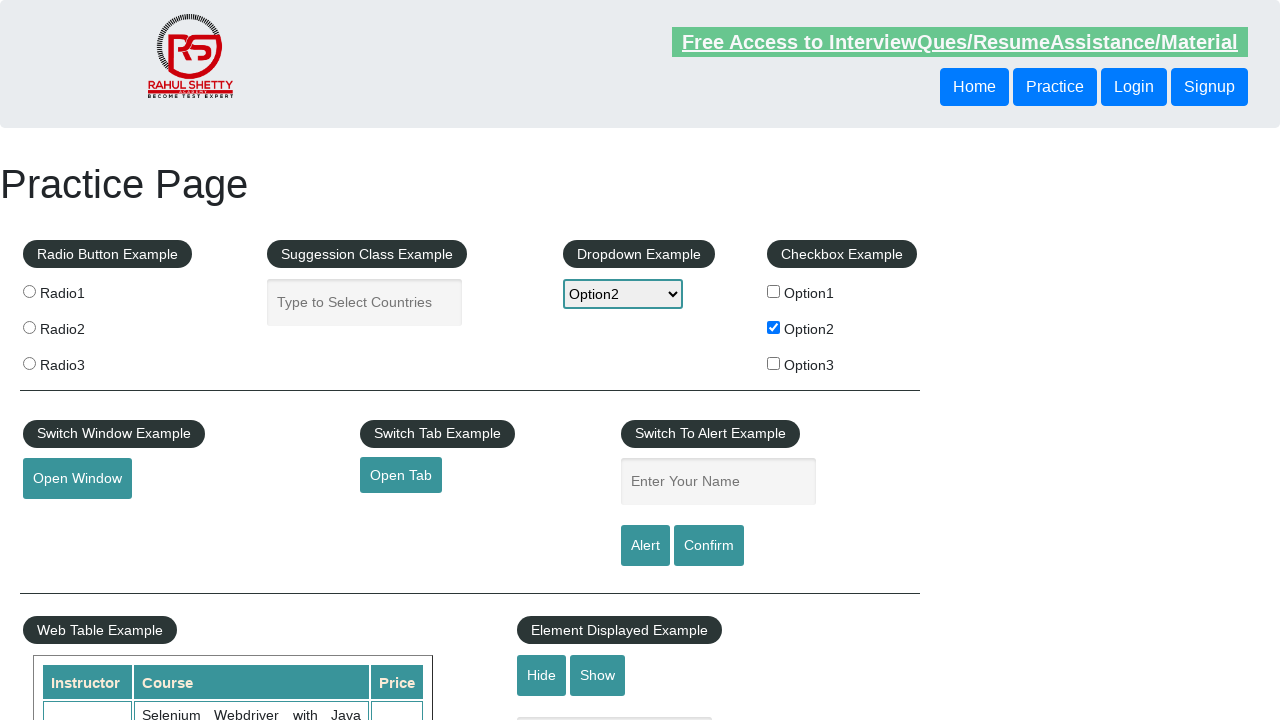